Tests that the GNPS FBMN (Feature-Based Molecular Networking) result page loads correctly and contains the expected CLUSTERID1 input element

Starting URL: https://gnps.ucsd.edu/ProteoSAFe/result.jsp?task=269d0b4eaa8d465ca6d95527af04feae&view=network_pairs_specnets_allcomponents&test=true

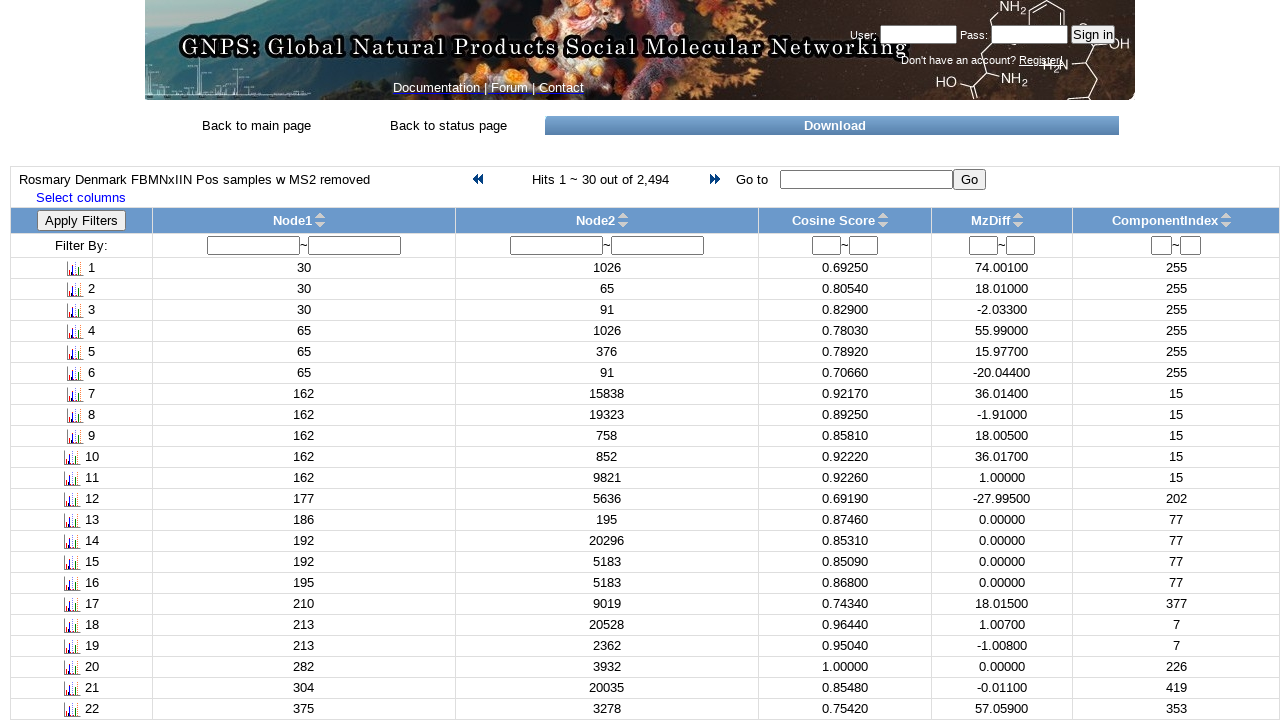

Waited 30 seconds for GNPS FBMN result page to fully load
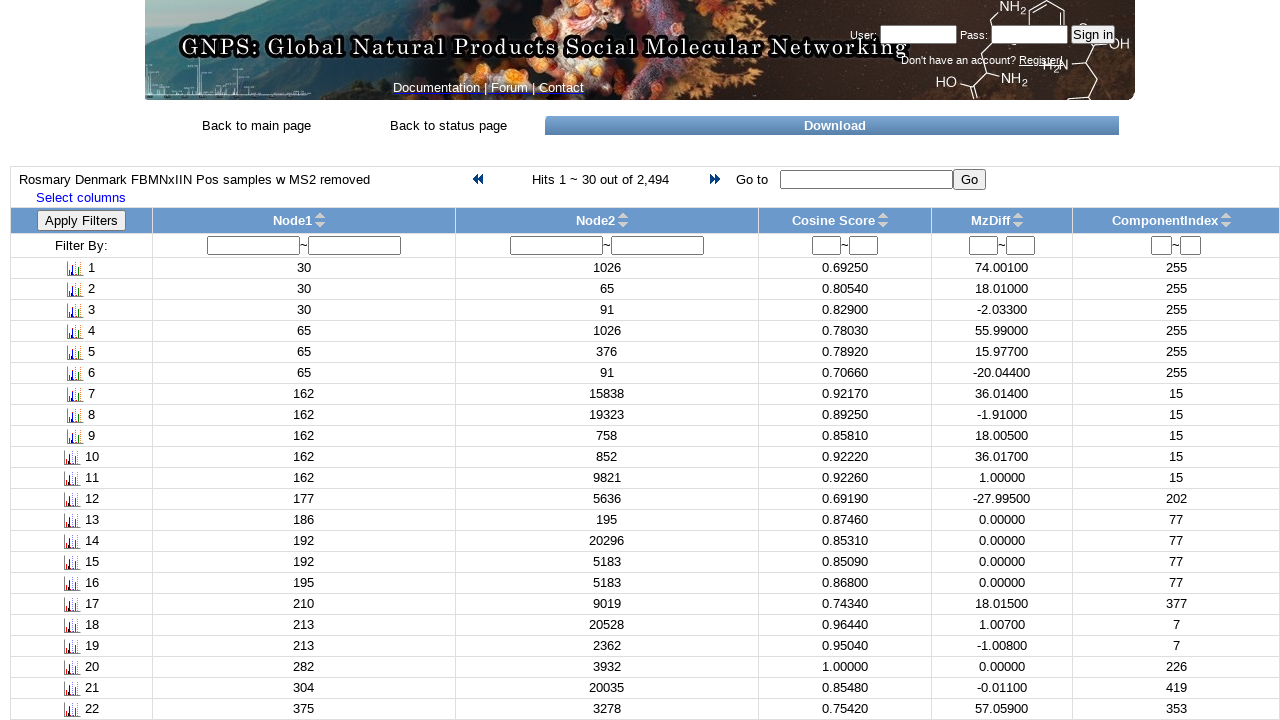

Verified that CLUSTERID1 input element is present on the page
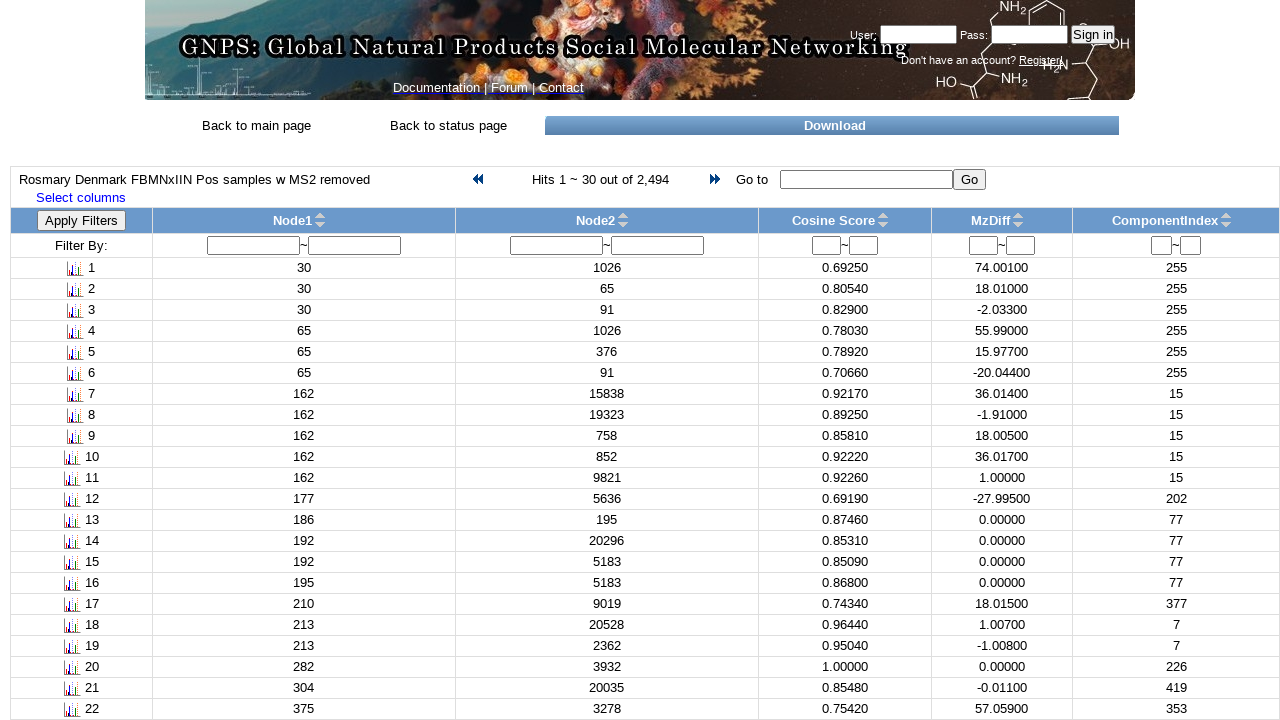

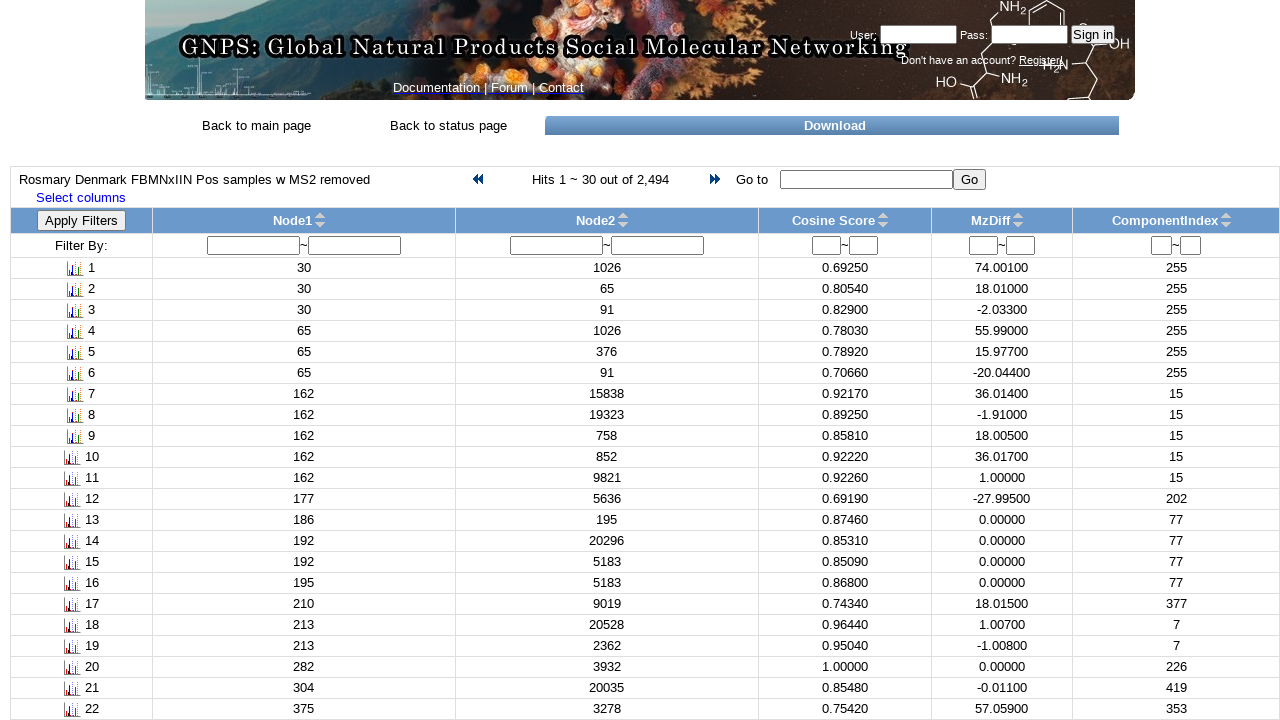